Navigates to "Broken Links - Images" page, clicks on the valid link to verify it navigates to the home page, then goes back and clicks the broken link to verify it leads to a 500 error page.

Starting URL: https://demoqa.com/elements

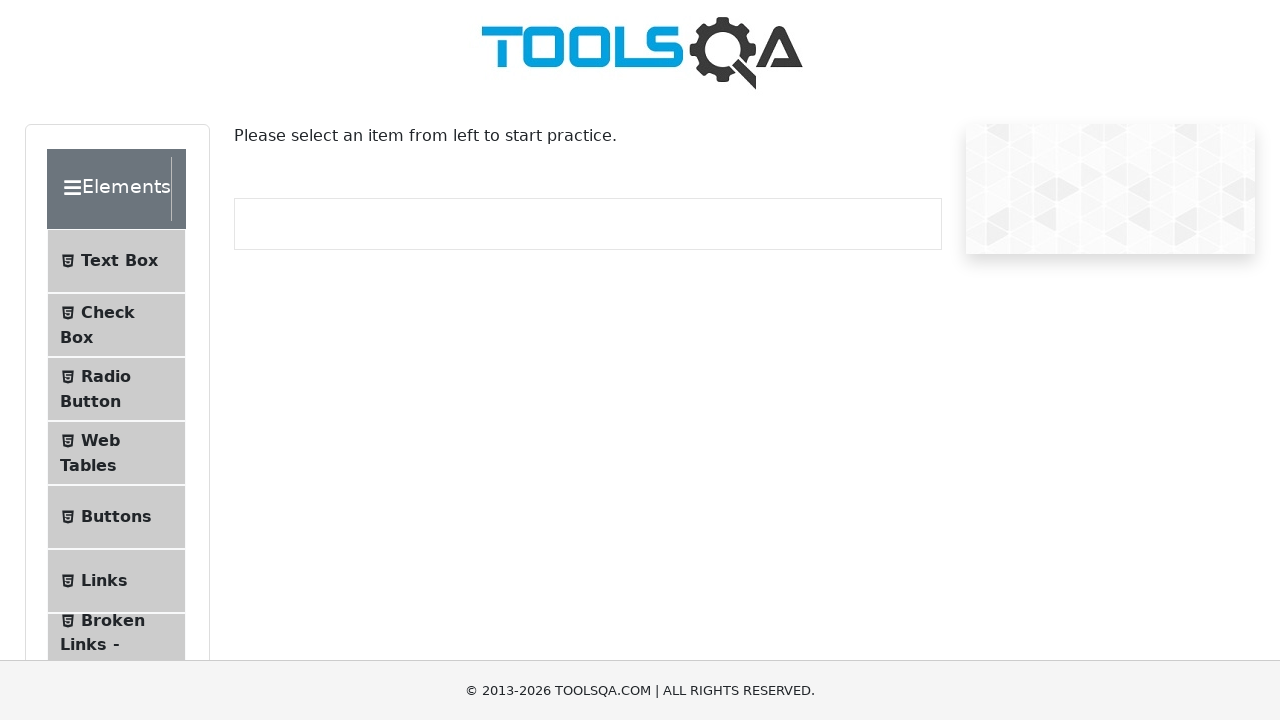

Scrolled to 'Broken Links - Images' menu item
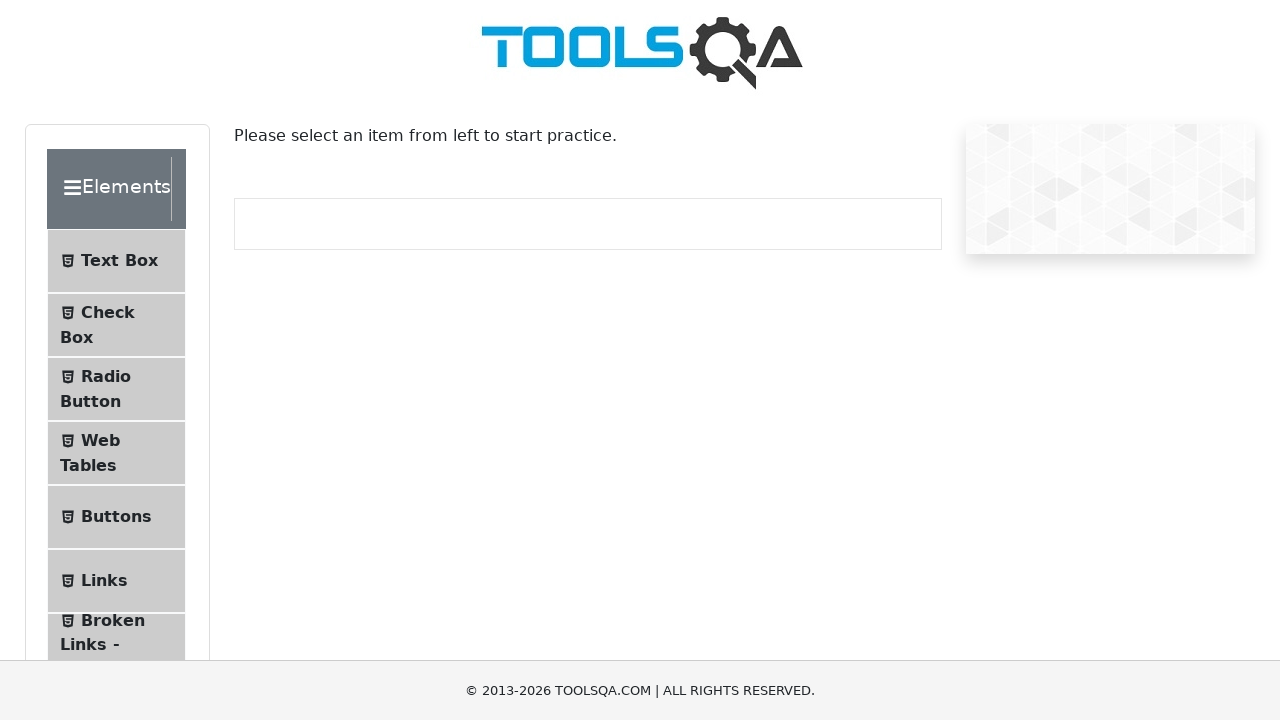

Clicked on 'Broken Links - Images' menu item at (113, 620) on xpath=//li[@id='item-6']//span[text()='Broken Links - Images']
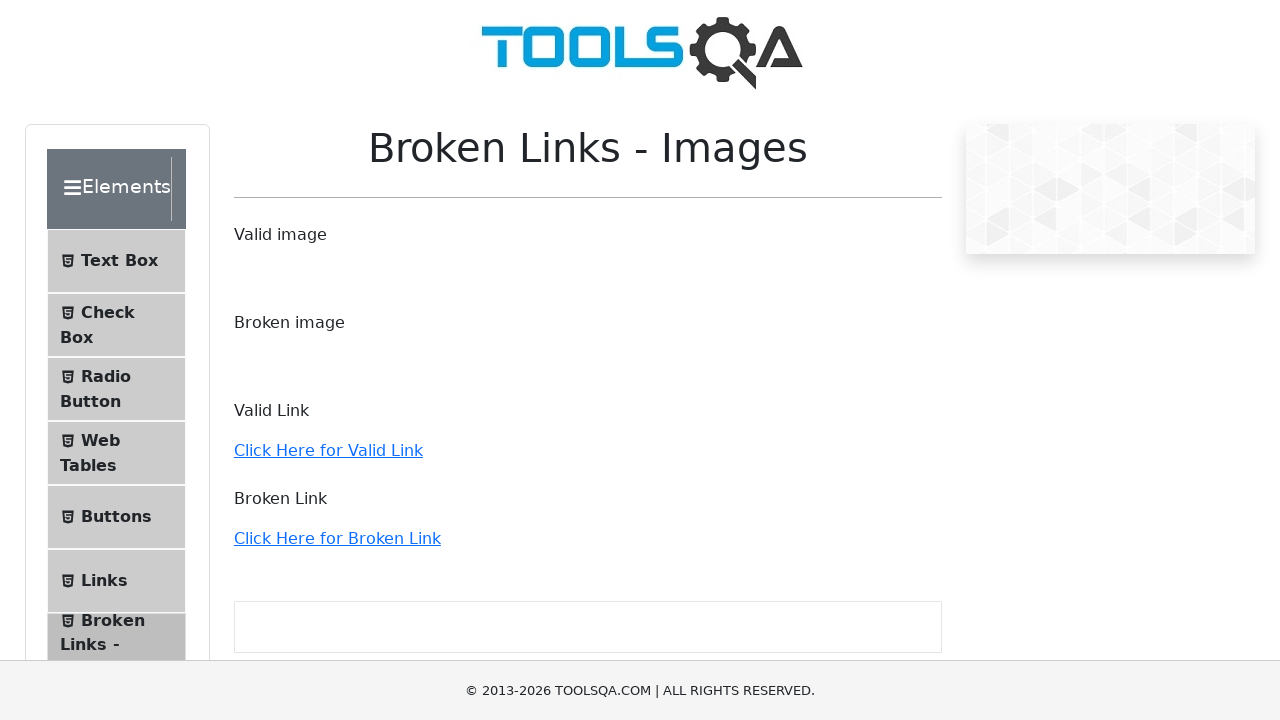

Navigated to Broken Links - Images page (URL: https://demoqa.com/broken)
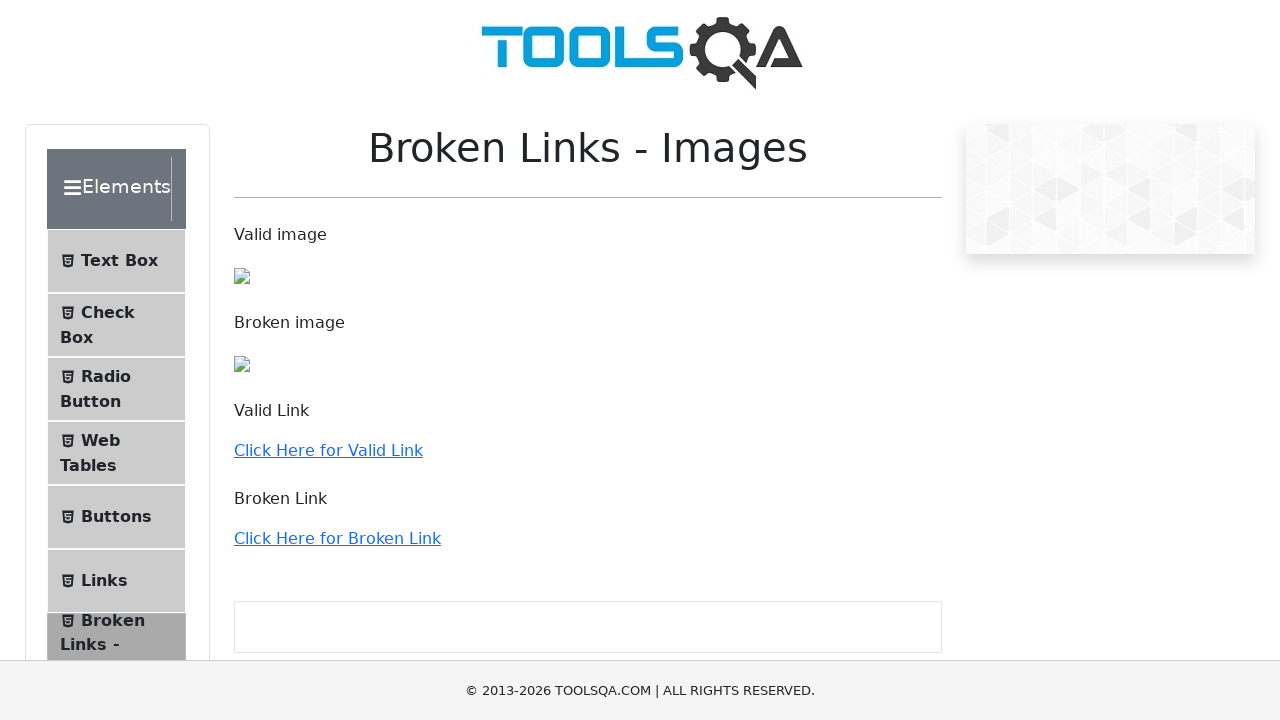

Clicked on the valid link at (328, 450) on xpath=//a[text()='Click Here for Valid Link']
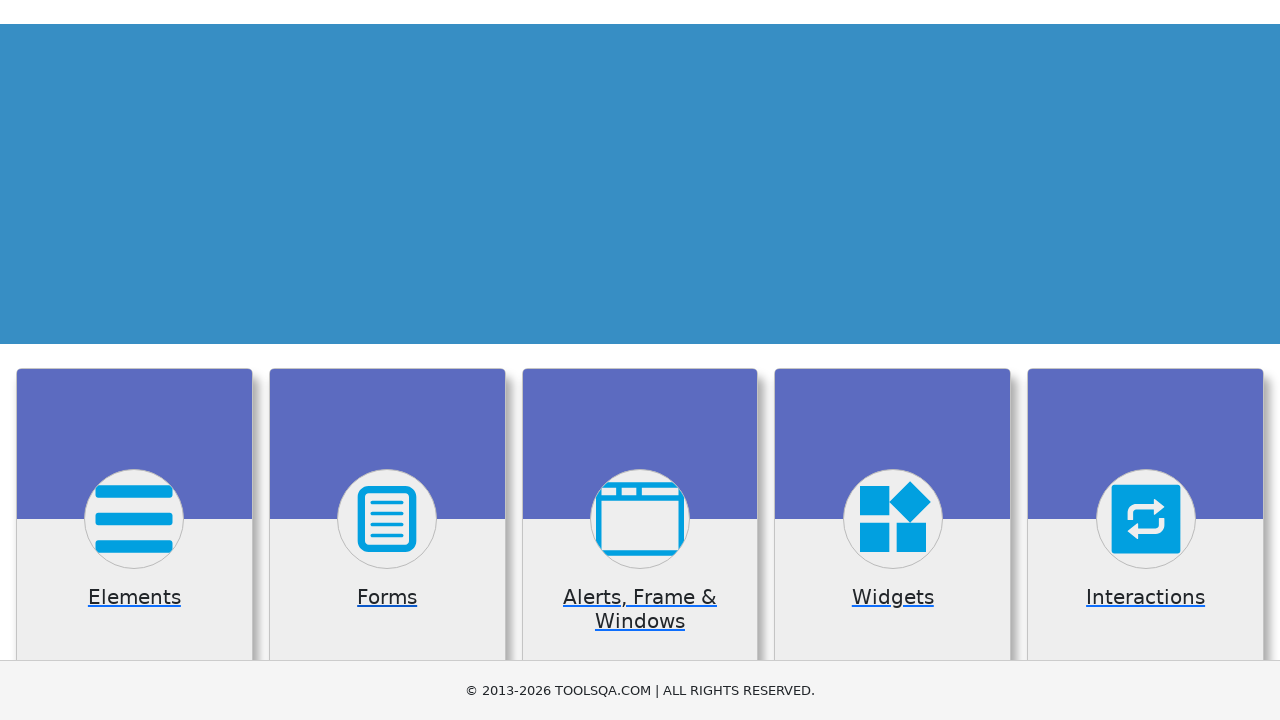

Verified navigation to home page (URL: https://demoqa.com/)
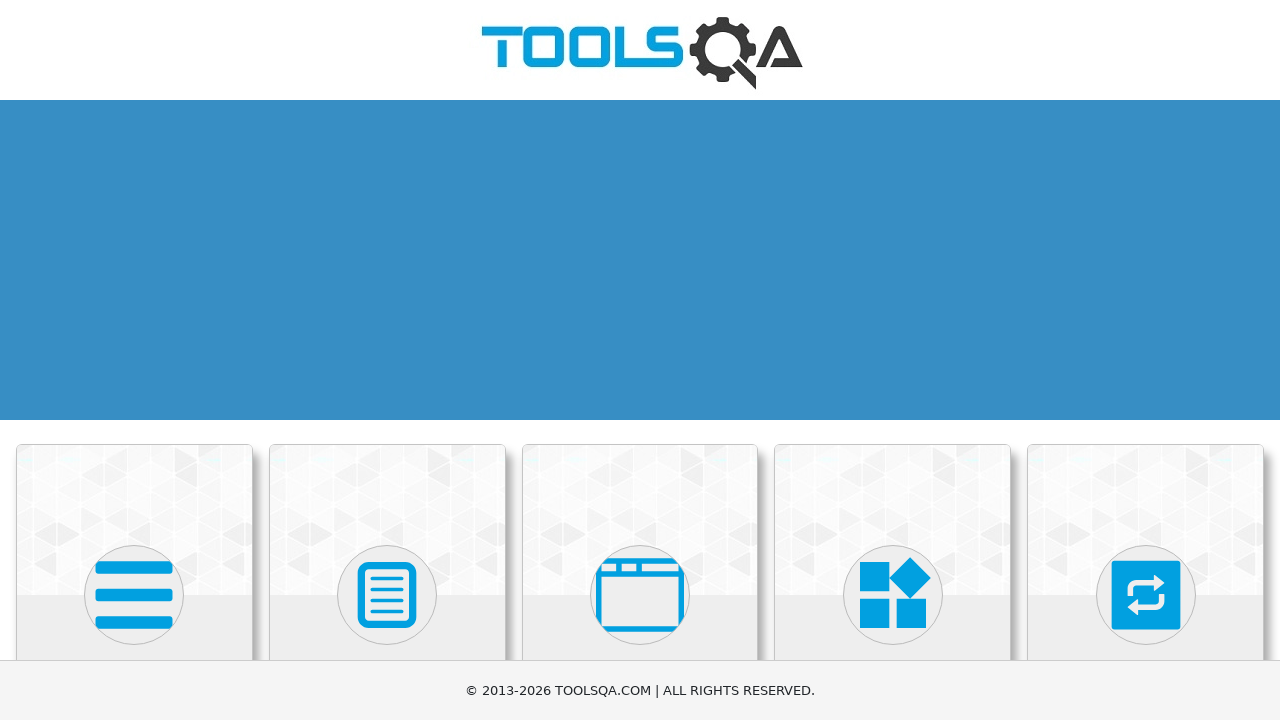

Navigated back to Broken Links - Images page
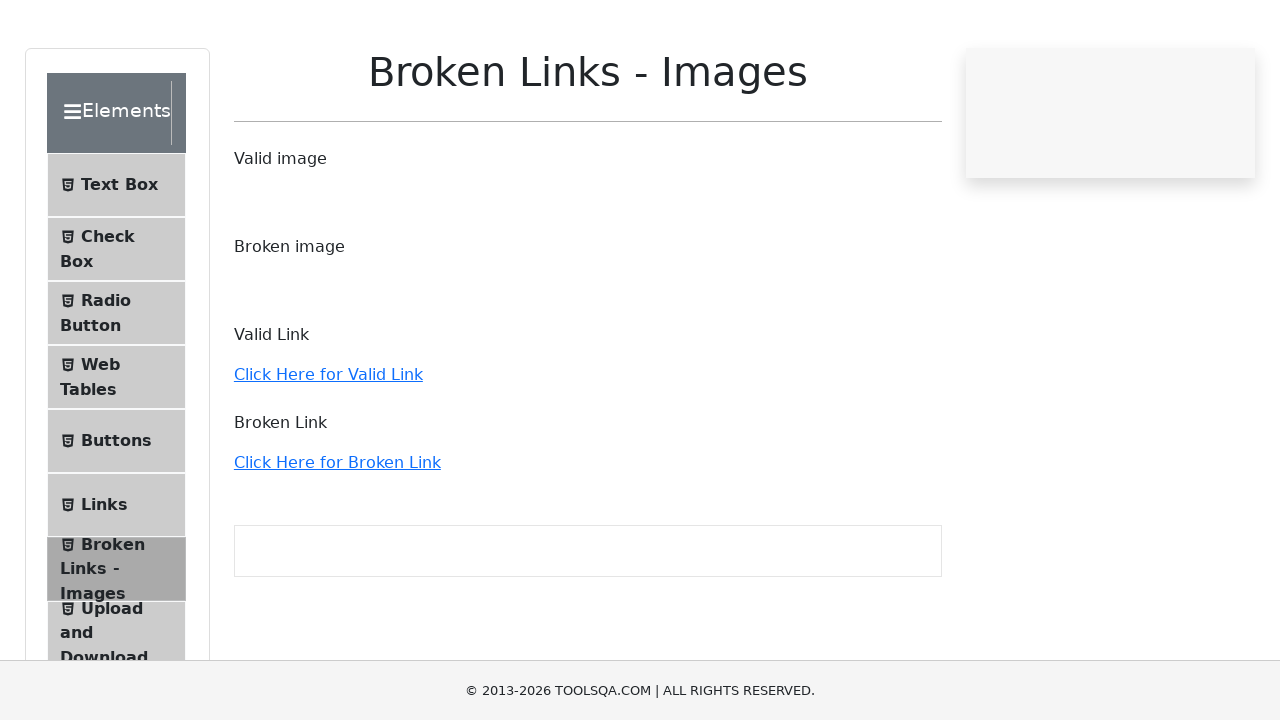

Clicked on the broken link at (337, 538) on xpath=//a[text()='Click Here for Broken Link']
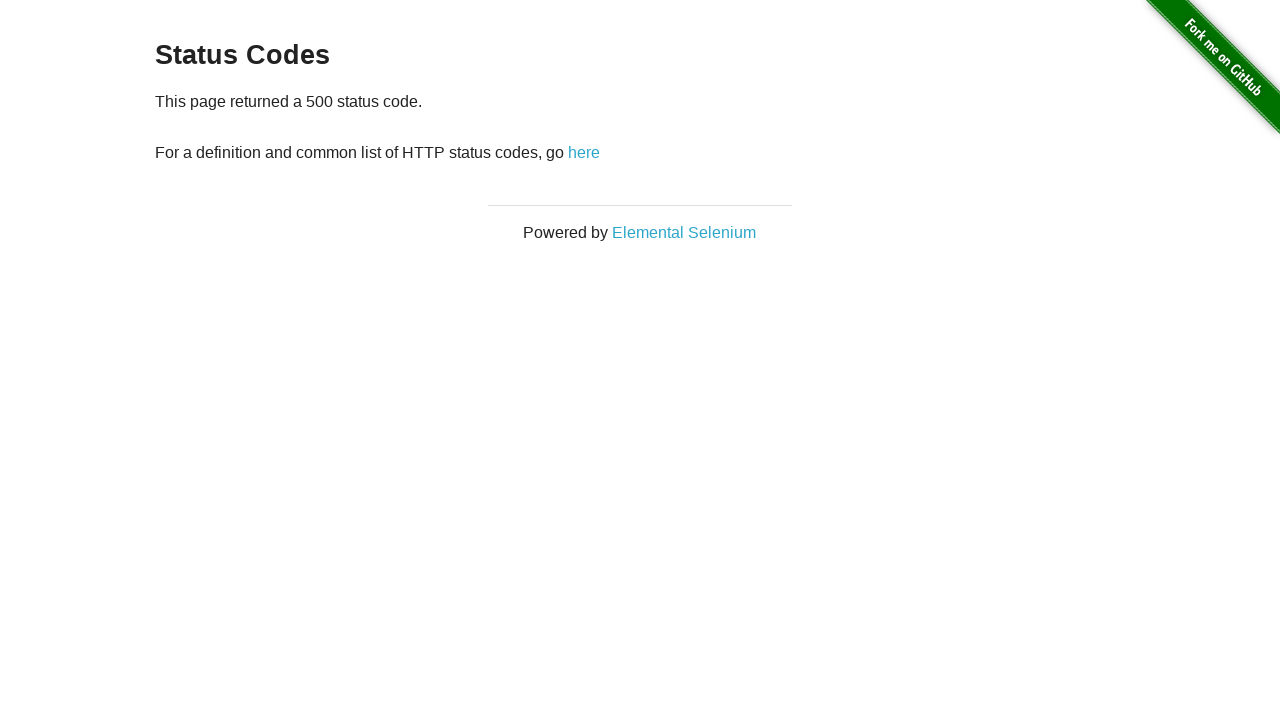

Verified navigation to 500 error page (URL: http://the-internet.herokuapp.com/status_codes/500)
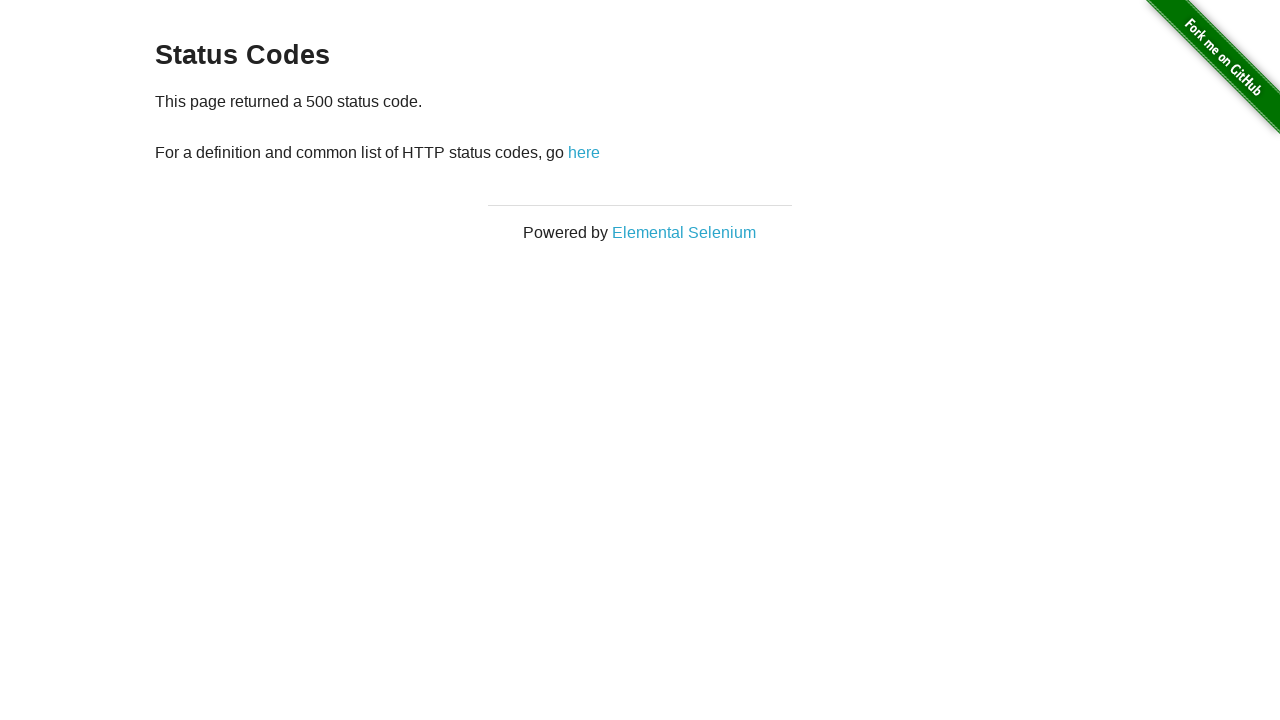

Verified 500 error page content is displayed
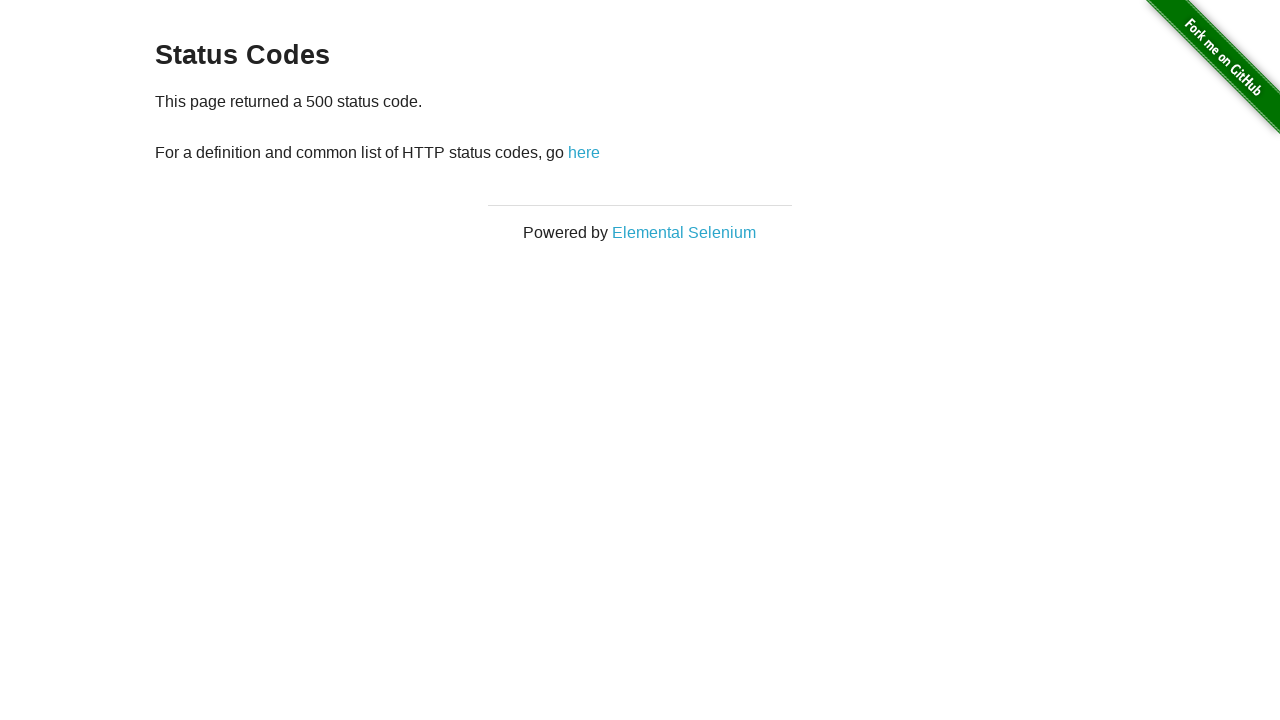

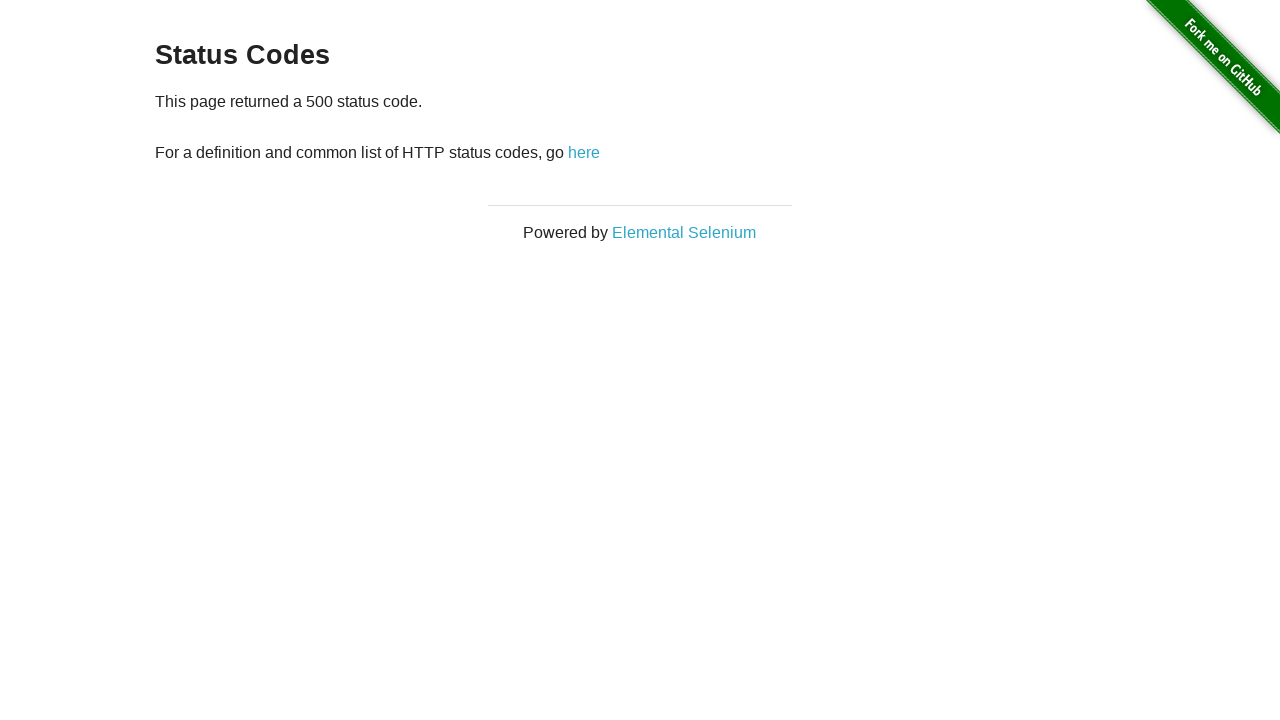